Tests the GHU (General Habitat Units) search functionality on the Victorian Native Vegetation Credit Register by filling in search criteria fields, selecting a CMA region from a dropdown, and submitting the search form to retrieve results.

Starting URL: https://nvcr.delwp.vic.gov.au/Search/GHU

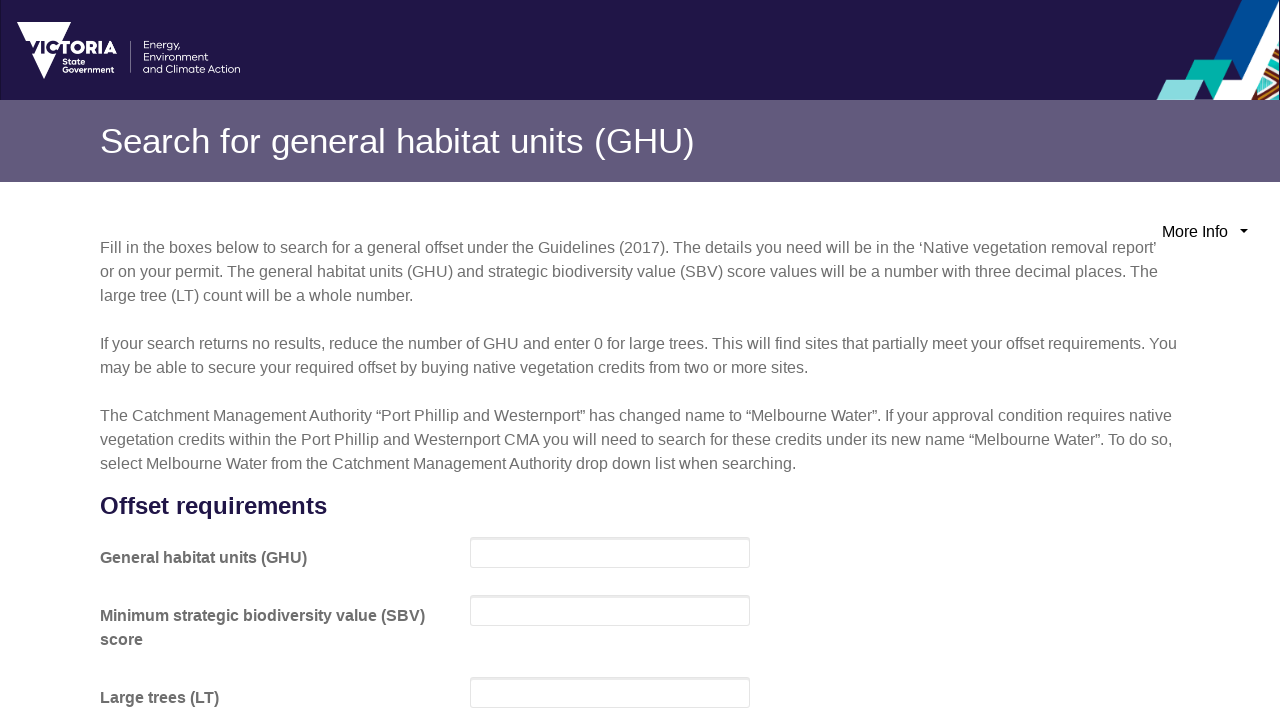

Waited for GHU search form to load
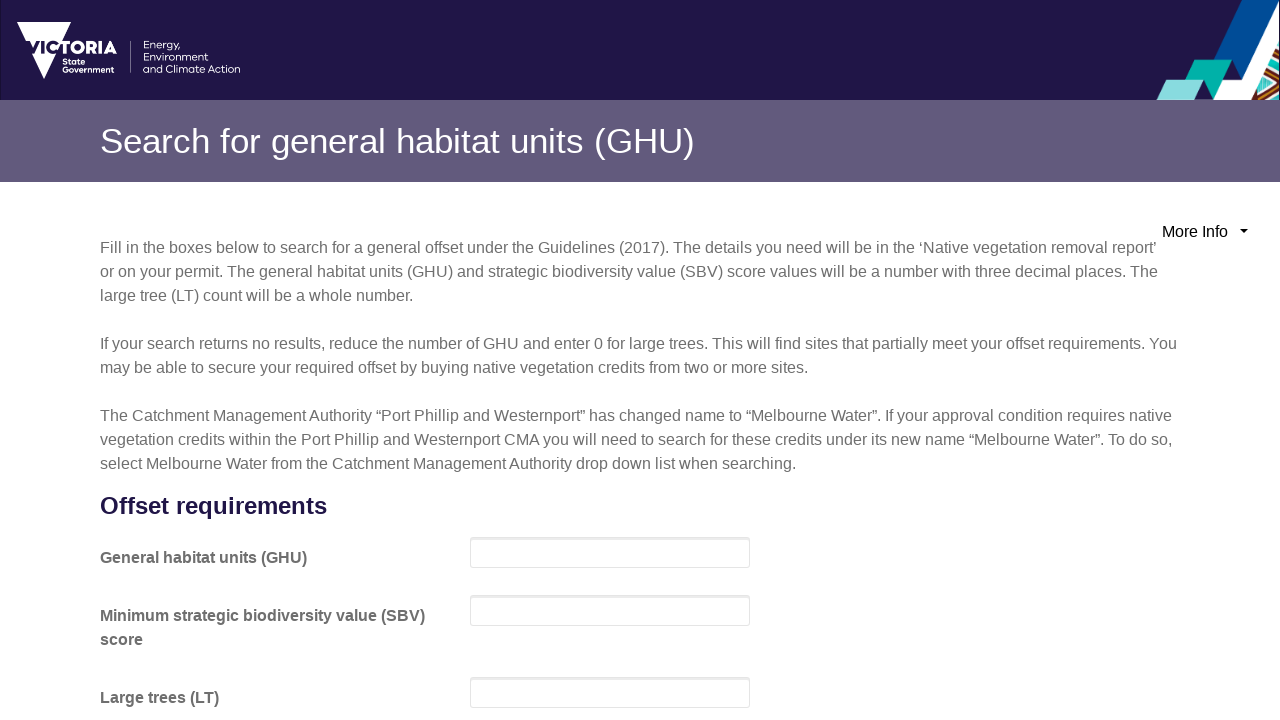

Filled GHU (General Habitat Units) field with value 0.001 on xpath=//*[@id="GeneralGuidelineSearch"]/div[2]/div[1]/div/input
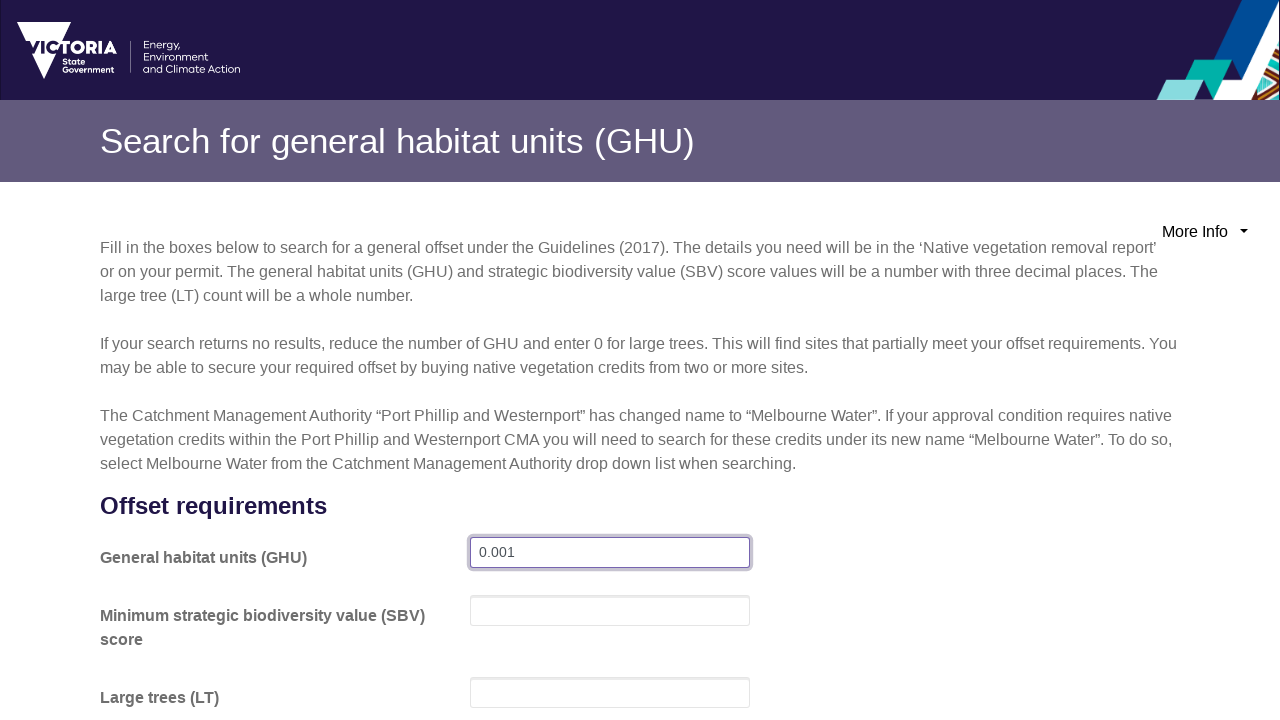

Filled SBV (Strategic Biodiversity Value) field with value 0.001 on xpath=//*[@id="GeneralGuidelineSearch"]/div[2]/div[2]/div/input
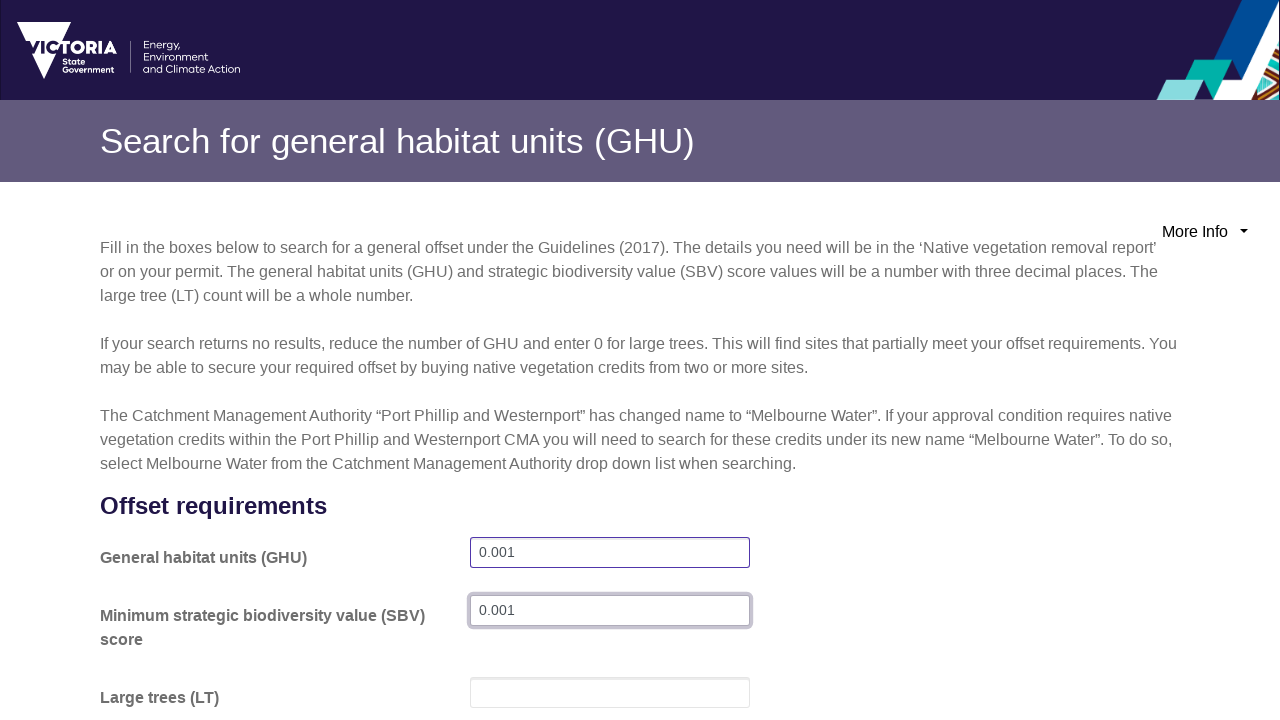

Filled LT (Large Trees) field with value 0 on xpath=//*[@id="GeneralGuidelineSearch"]/div[2]/div[3]/div/input
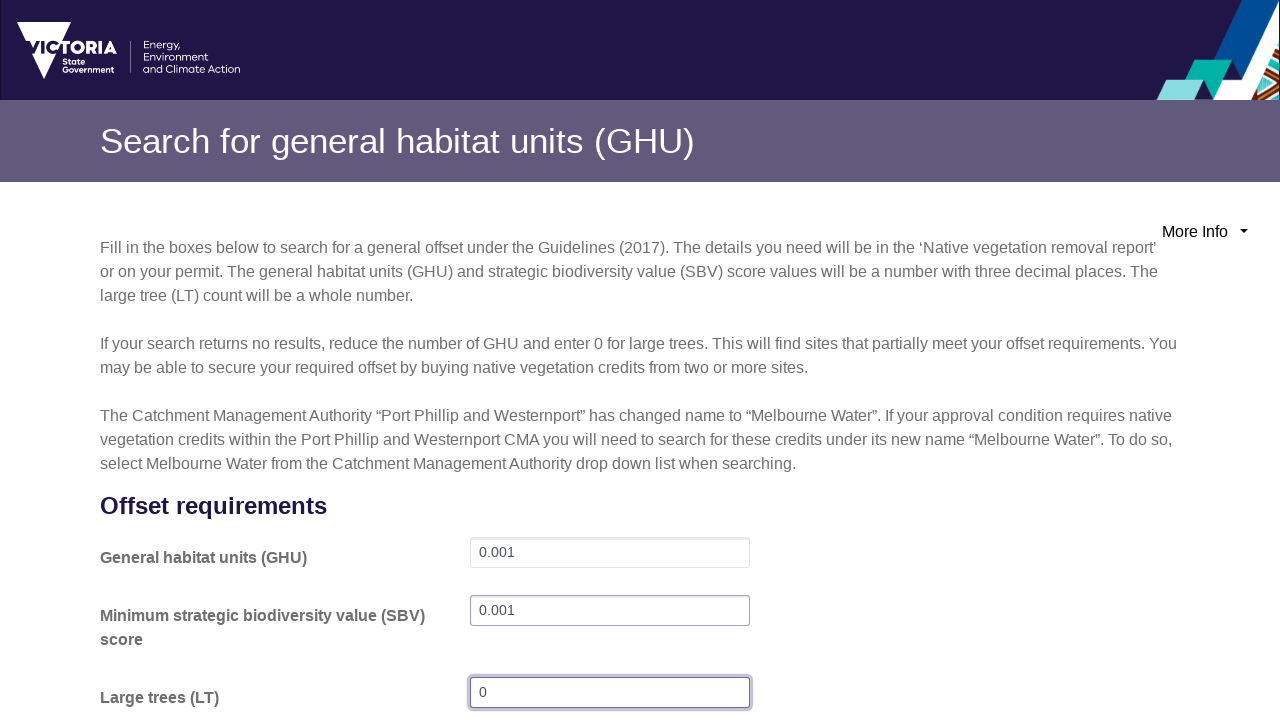

Selected CMA region 'Goulburn Broken' from dropdown on xpath=//*[@id="GeneralGuidelineSearch"]/div[2]/div[5]/div/table/tbody/tr/td[2]/d
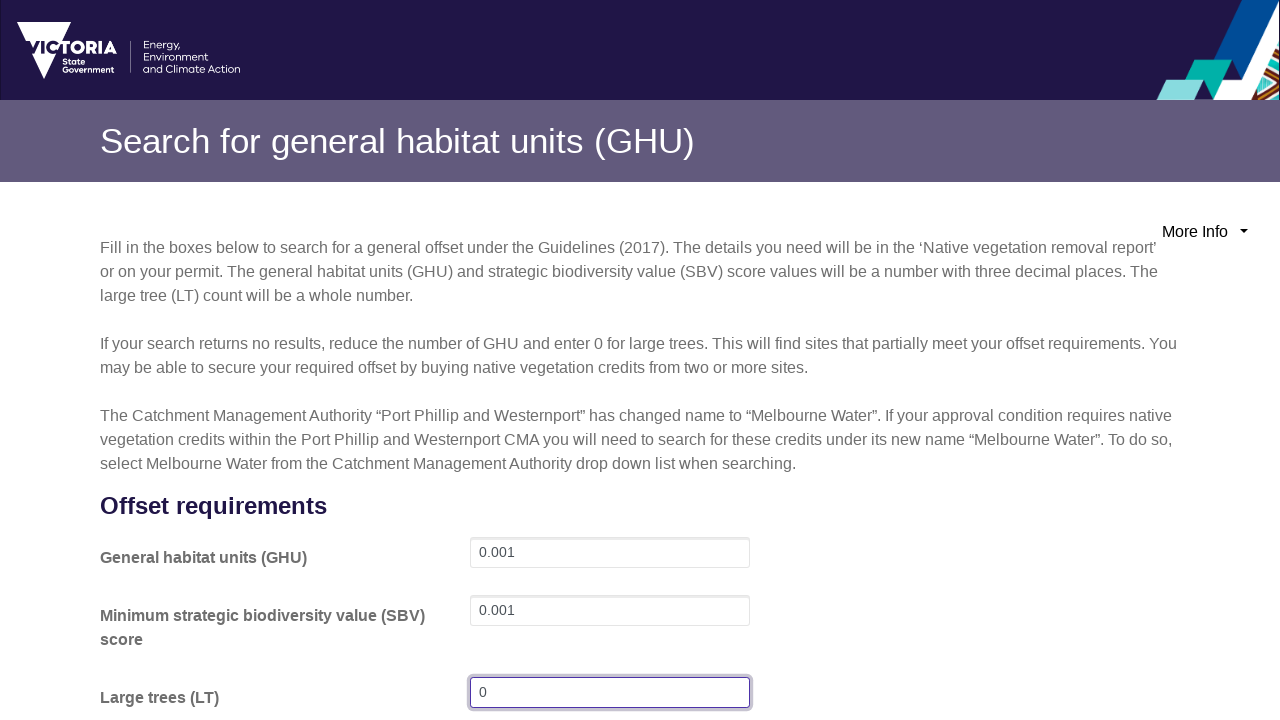

Clicked search button to submit GHU search form at (1106, 585) on xpath=//*[@id="GeneralGuidelineSearch"]/div[2]/div[7]/div[2]/button
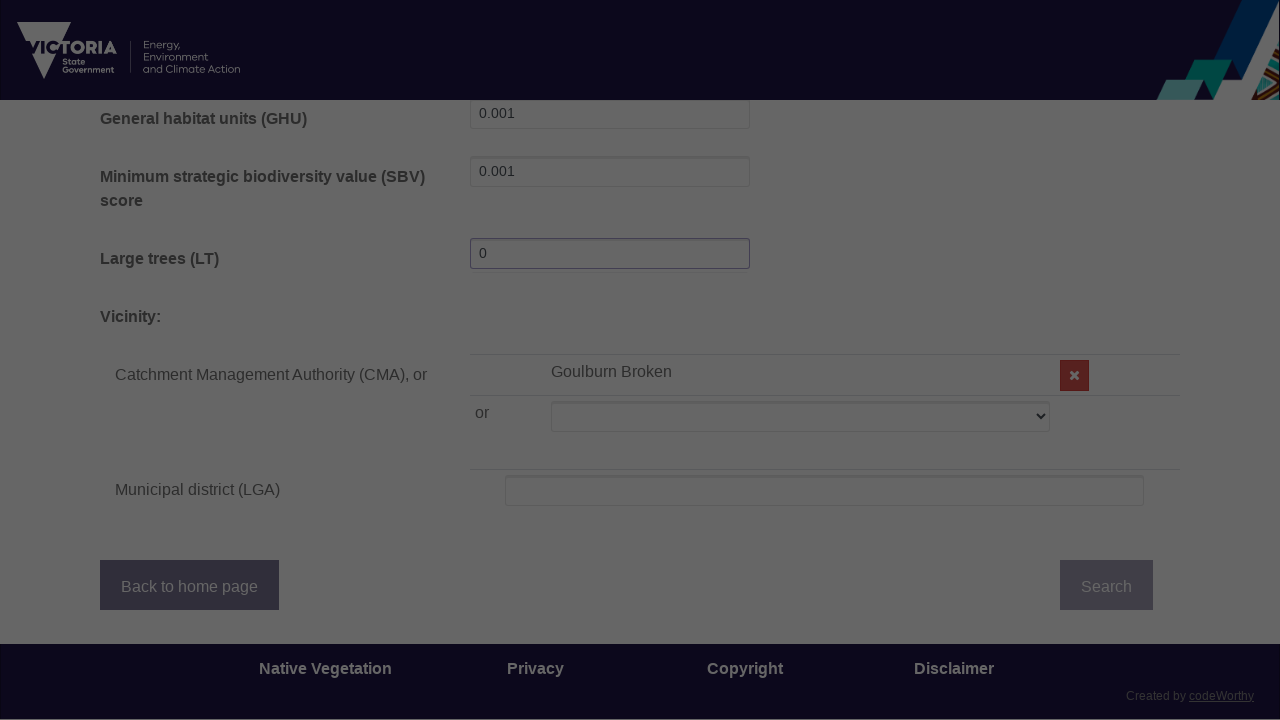

Search results table loaded successfully
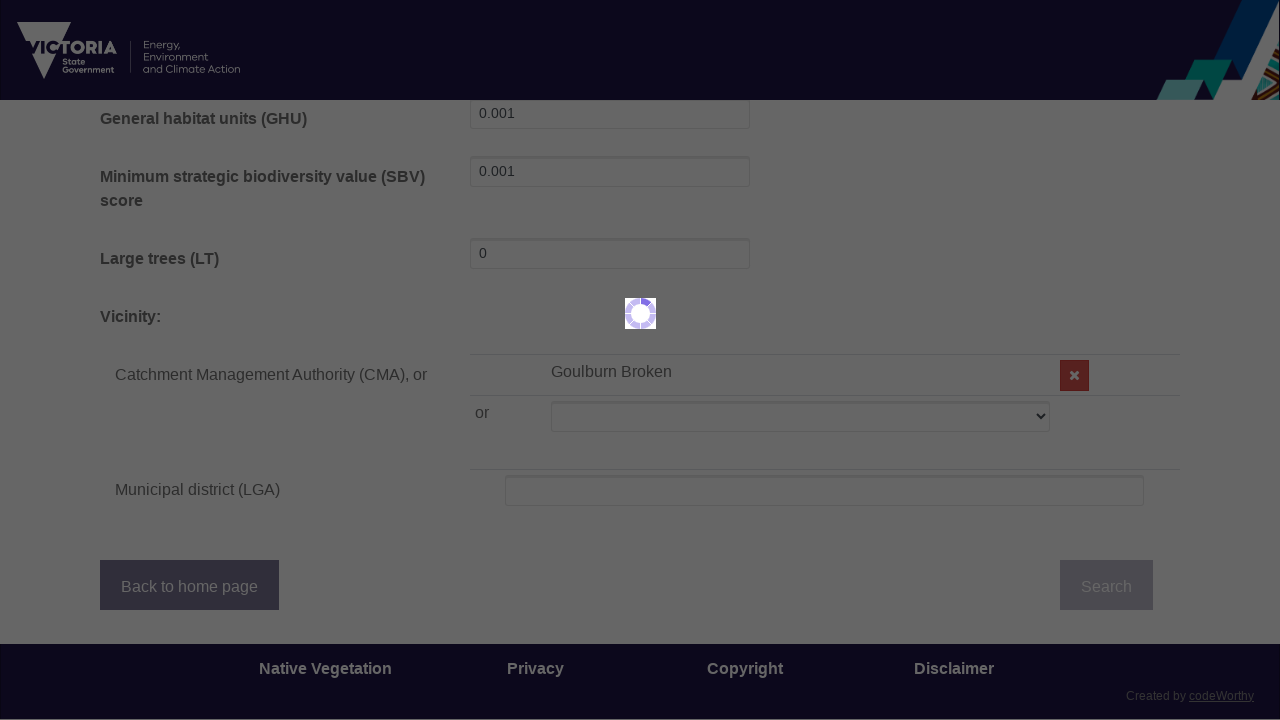

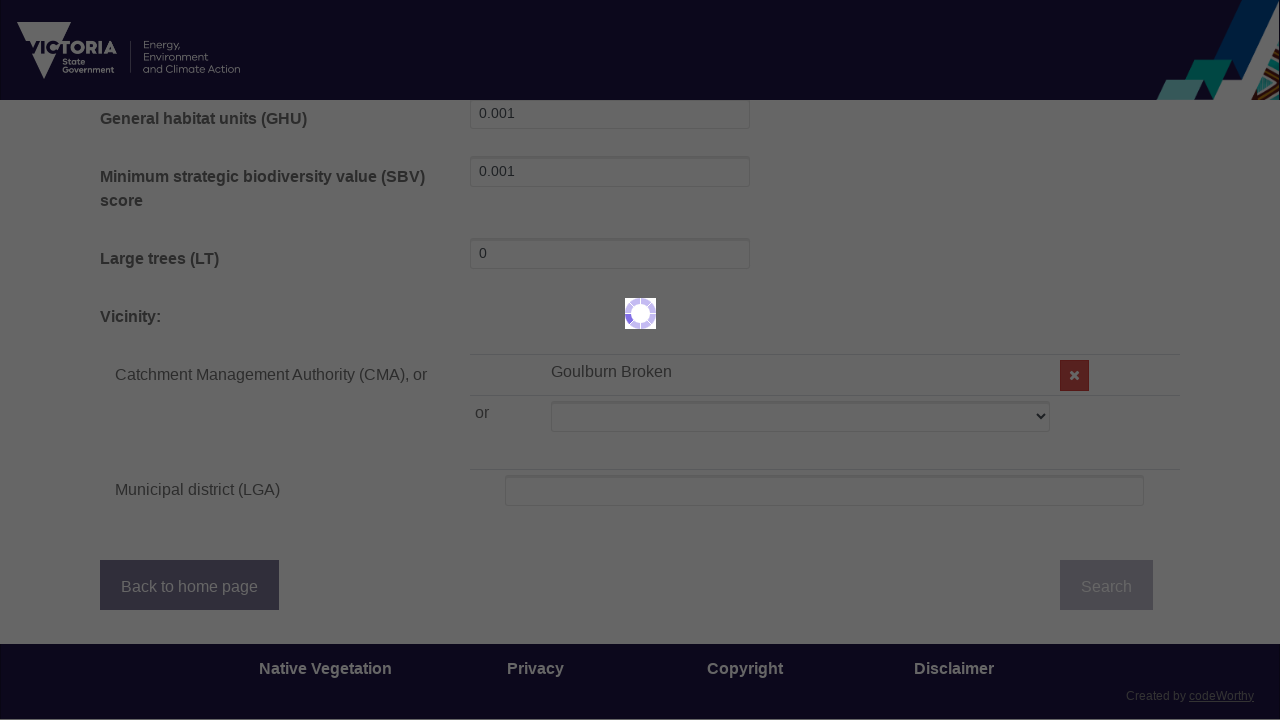